Demonstrates Selenium locator strategies on a test automation practice page by clicking a radio button and locating various elements using different selector methods (id, name, CSS, XPath).

Starting URL: https://testautomationpractice.blogspot.com/

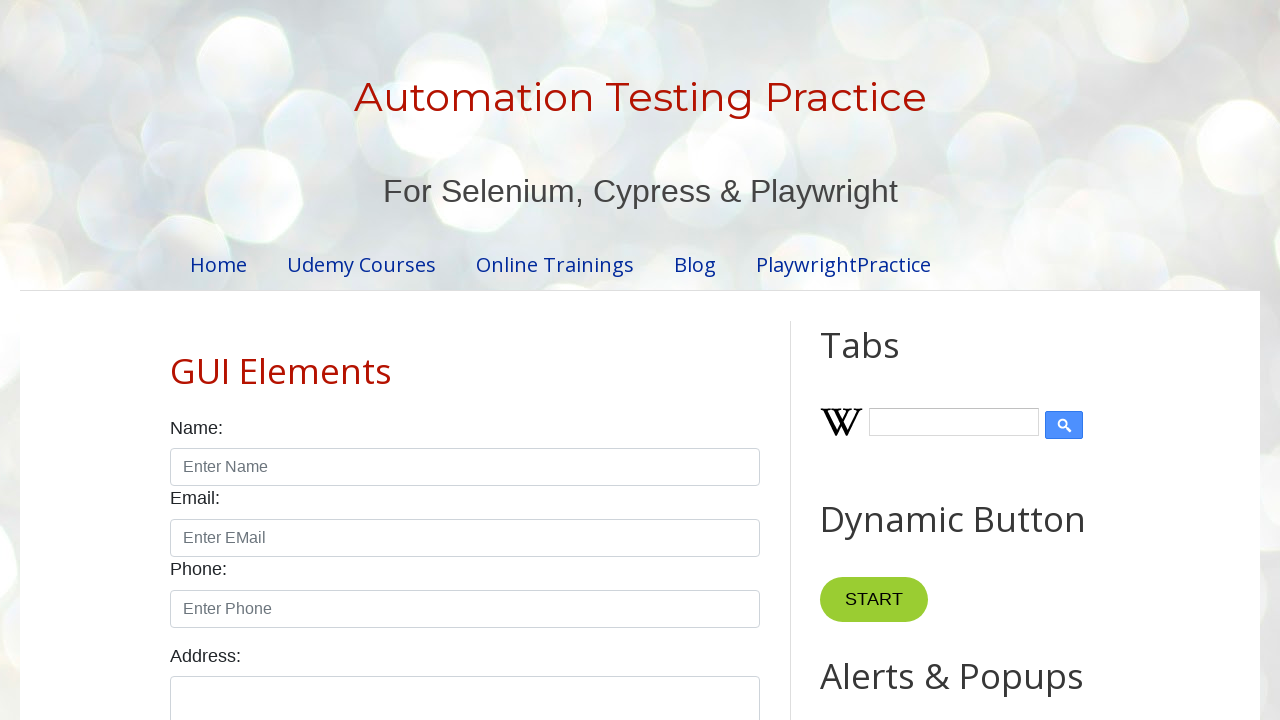

Clicked the 'male' radio button using id selector at (176, 360) on #male
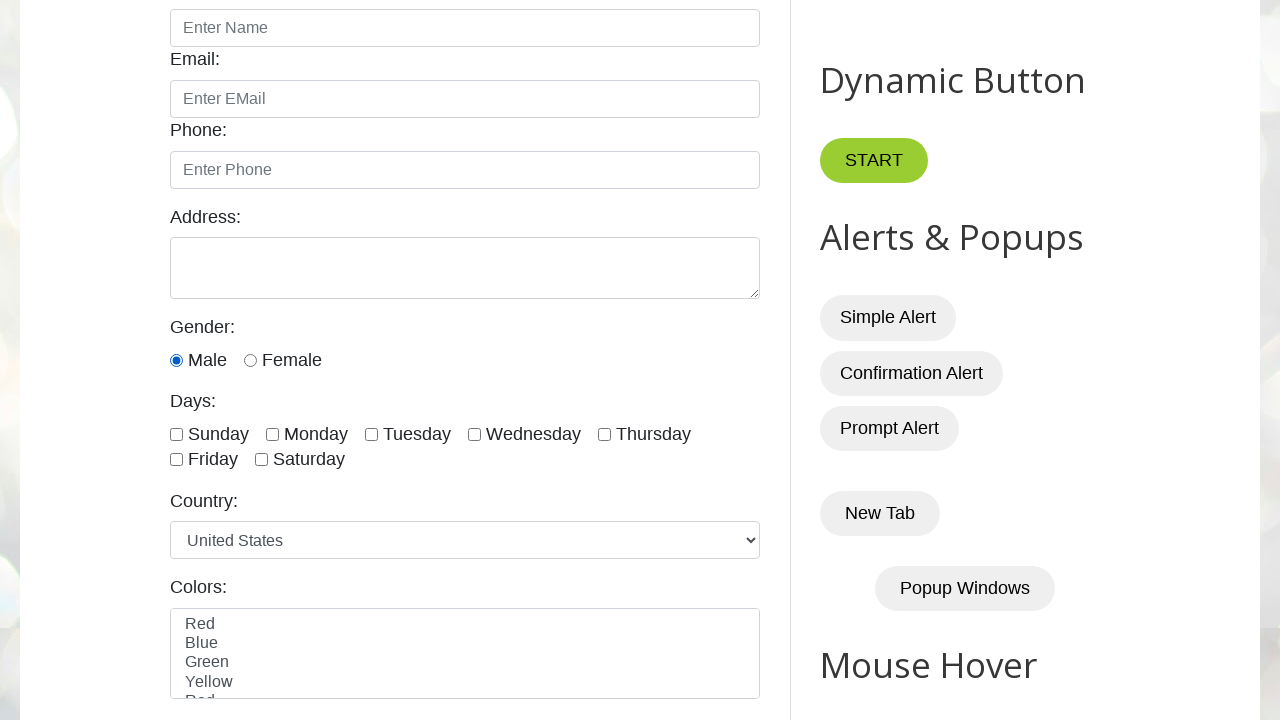

Waited 500ms for page interaction to complete
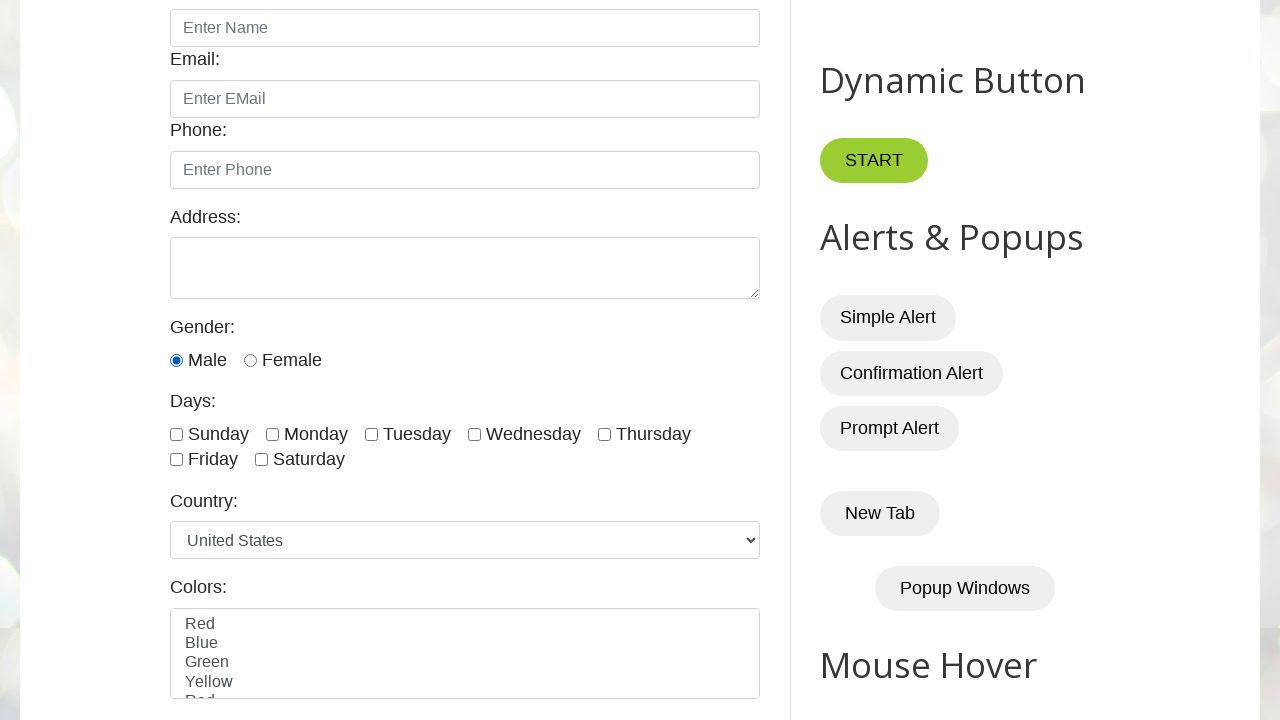

Verified form-control class elements exist using CSS selector
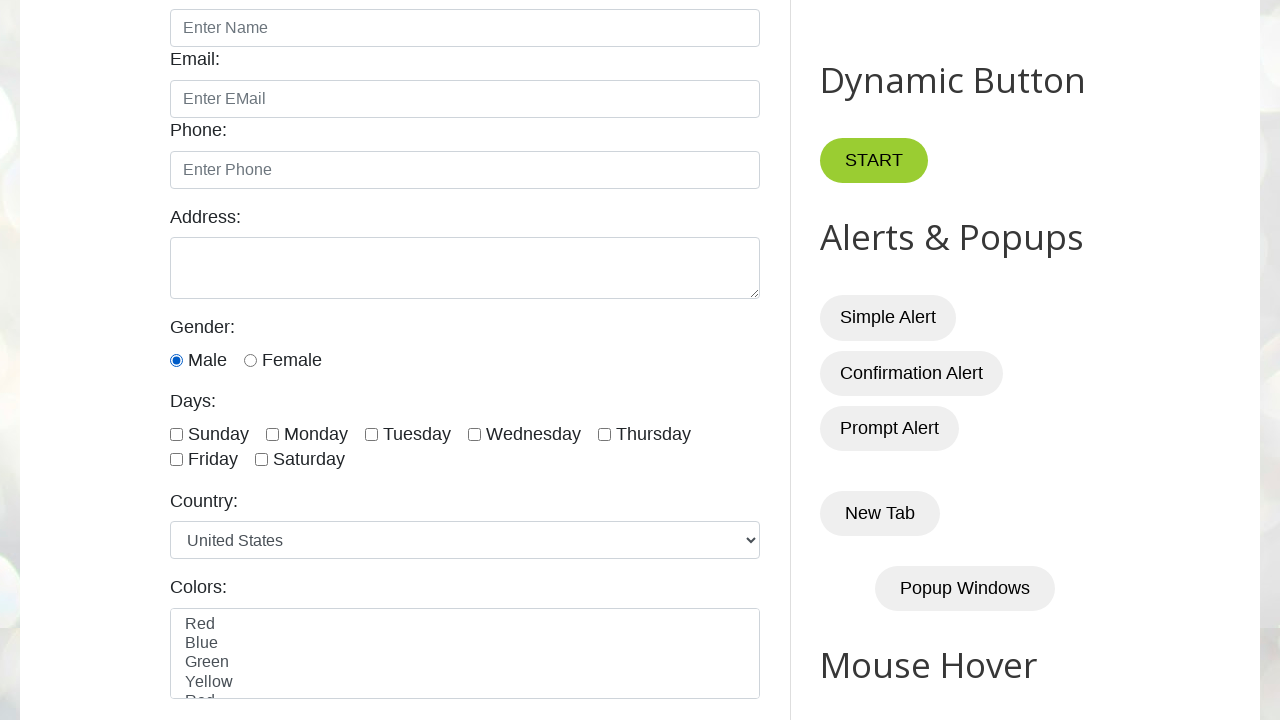

Verified phone input element exists using CSS selector
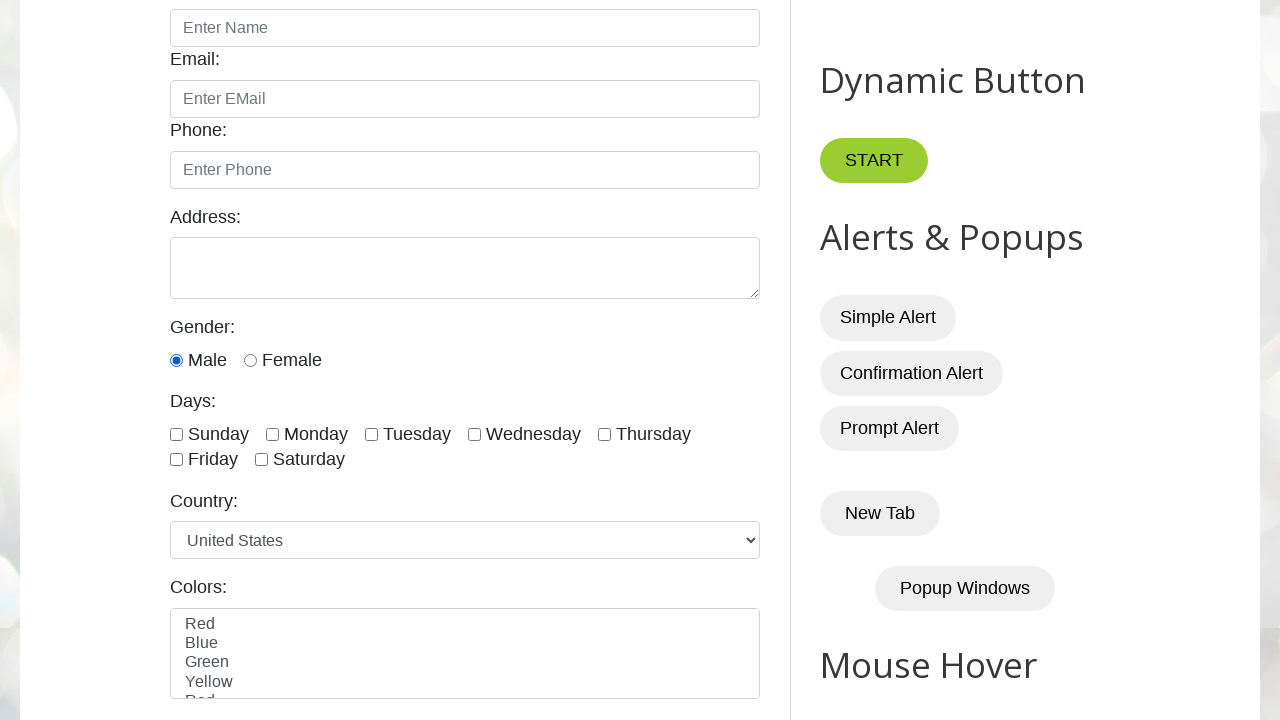

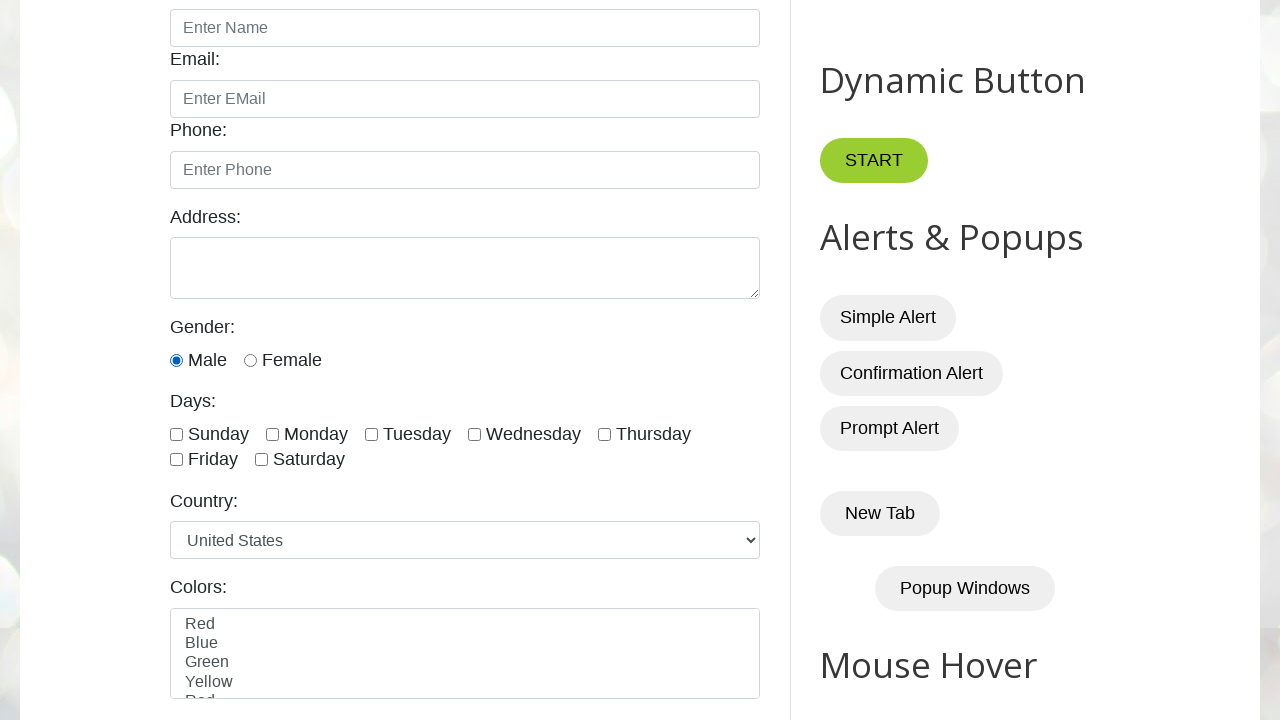